Tests a text box form by filling in user name, email, current address, and permanent address fields, then submitting the form and verifying the output displays the correct name.

Starting URL: https://demoqa.com/text-box

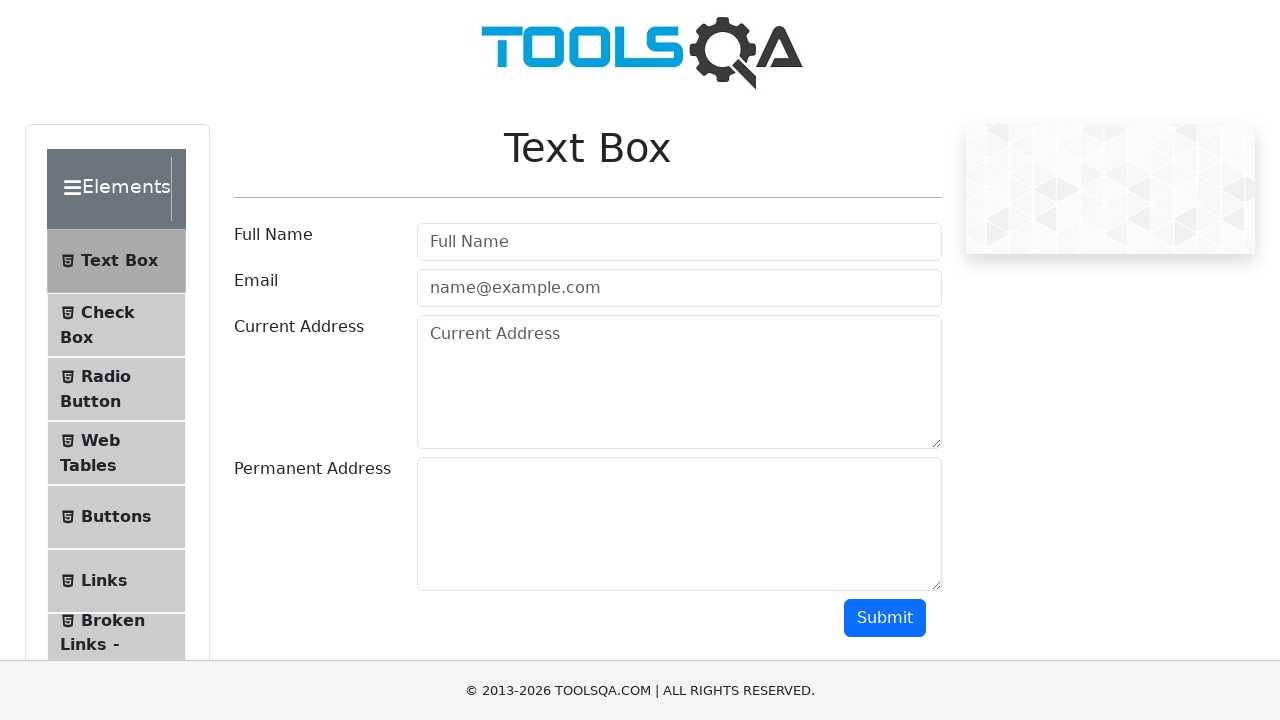

Filled user name field with 'Jordan Mitchell' on #userName
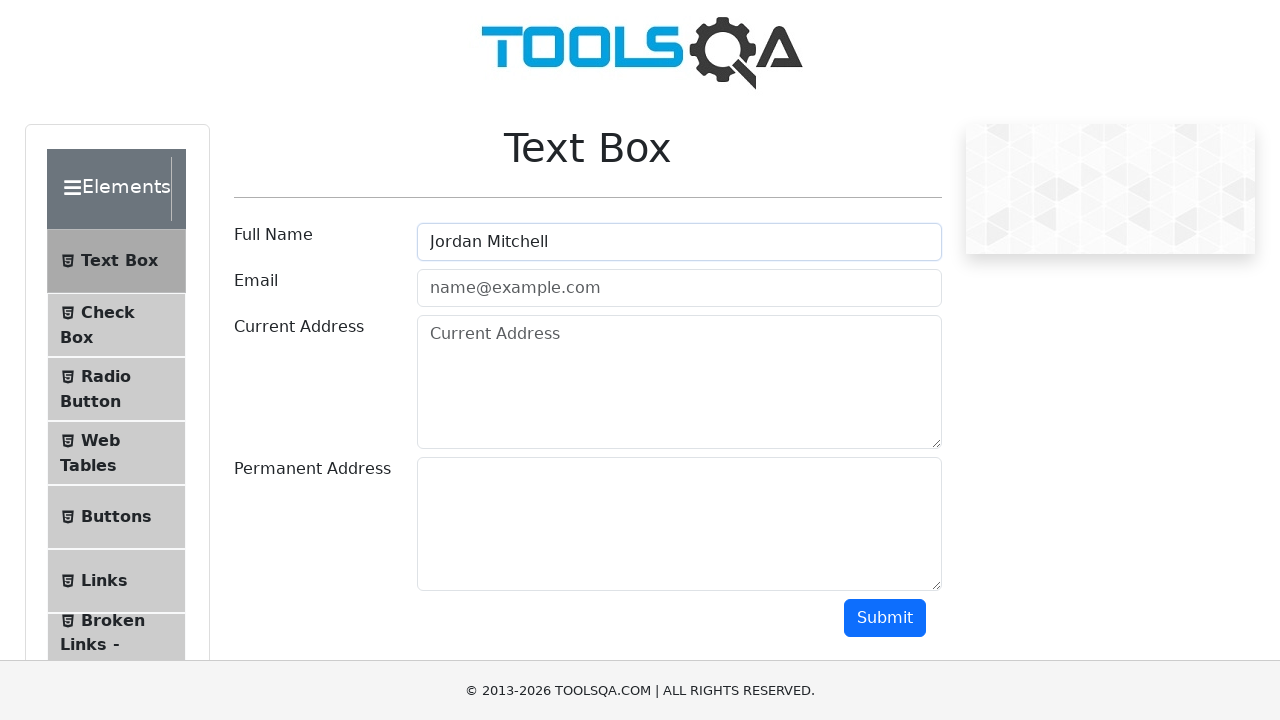

Filled email field with 'jordan.mitchell@example.com' on #userEmail
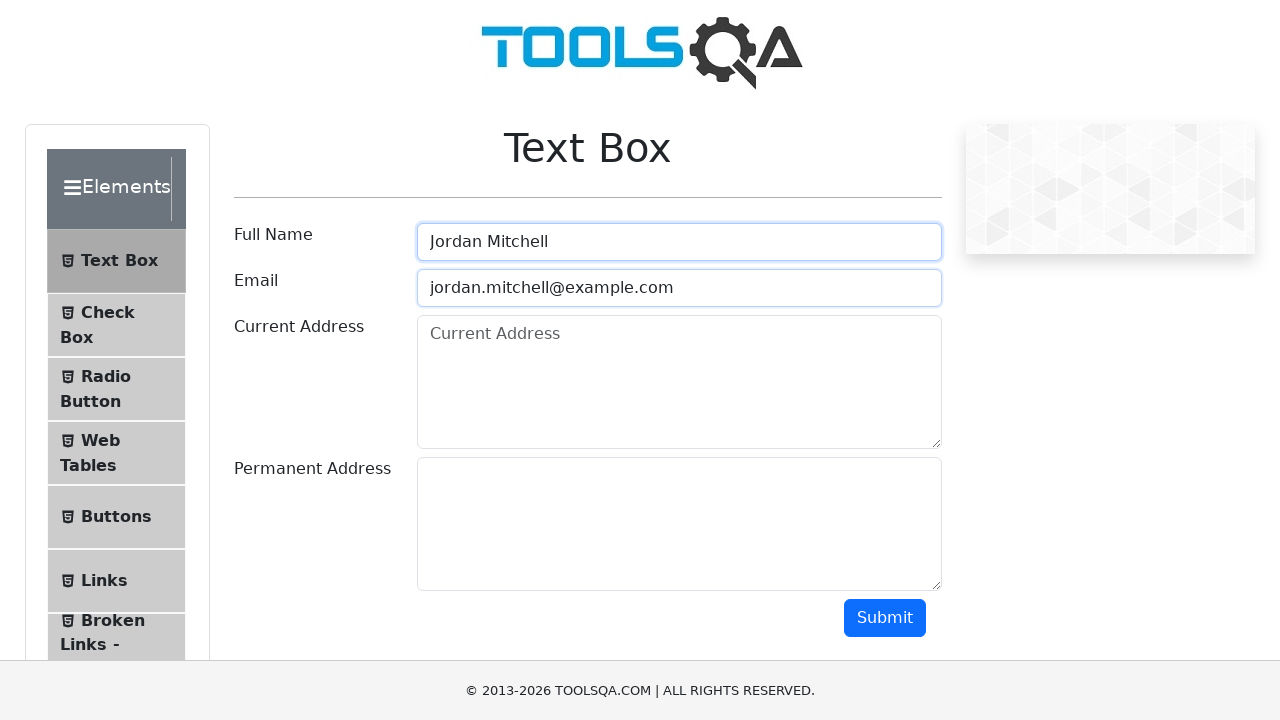

Filled current address field with '123 Oak Street, Apartment 4B, Springfield' on #currentAddress
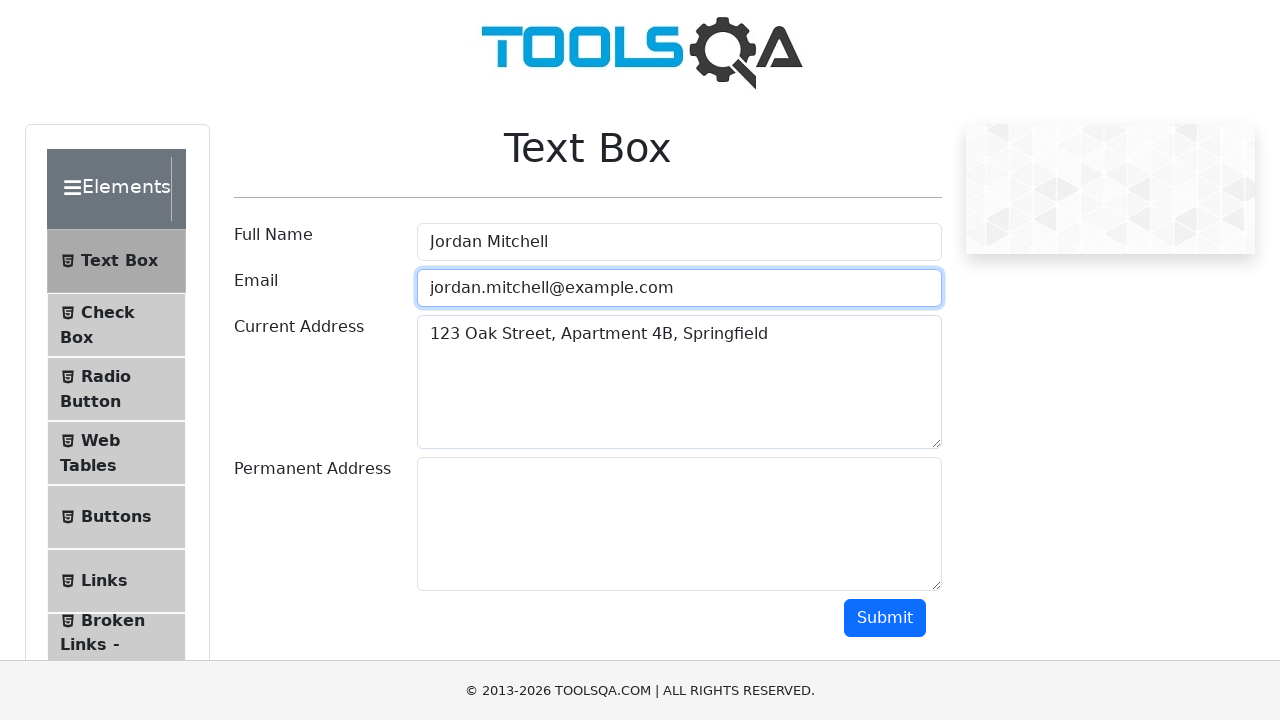

Filled permanent address field with '456 Maple Avenue, Suite 200, Riverdale' on #permanentAddress
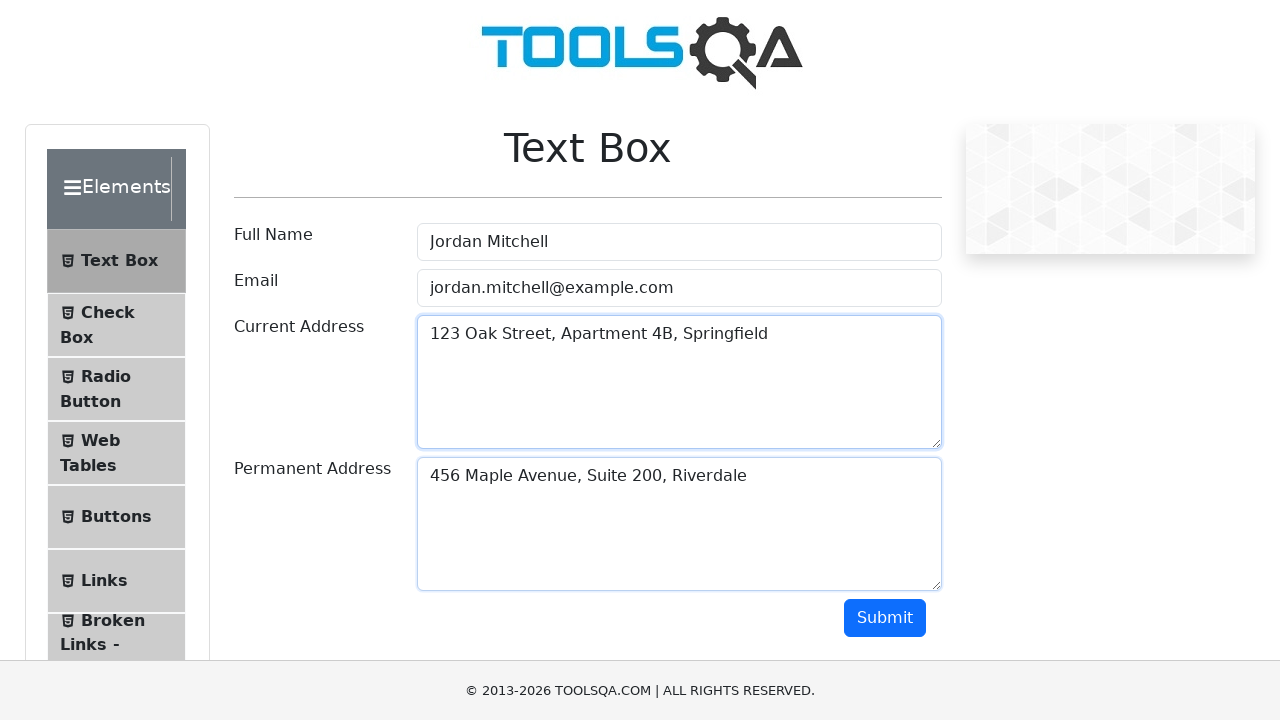

Scrolled down to make submit button visible
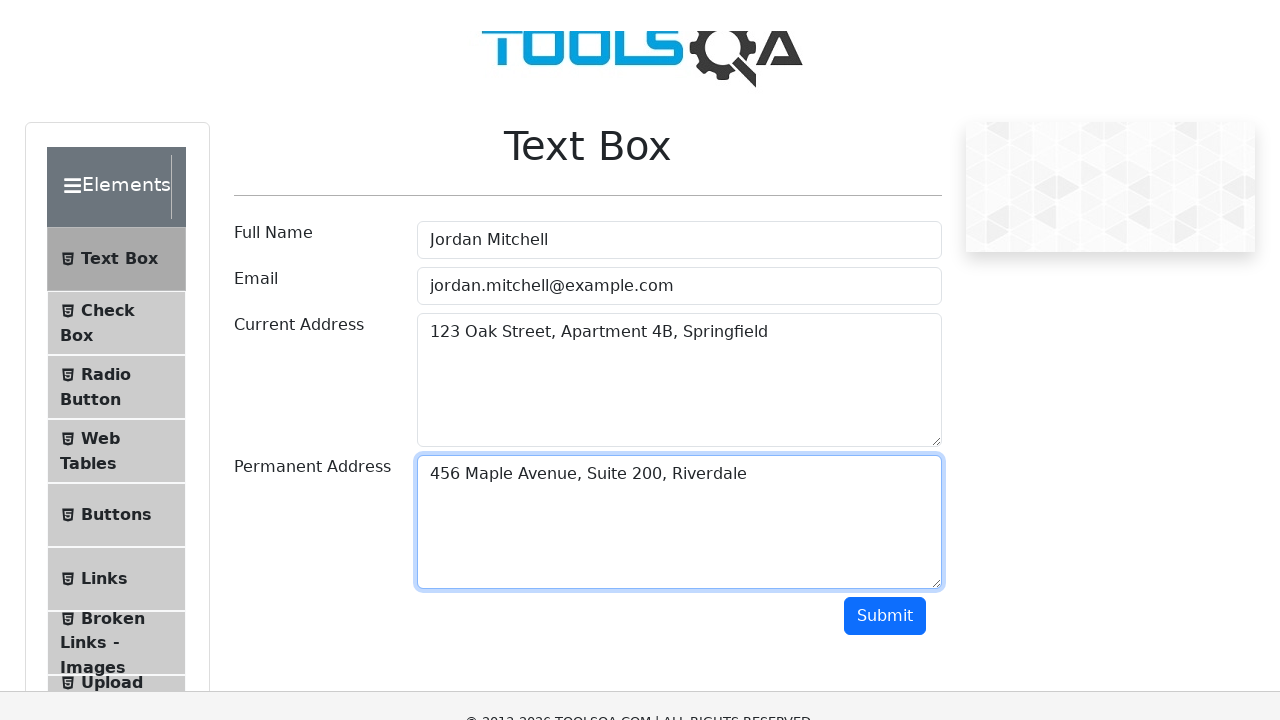

Clicked submit button to submit the form at (885, 418) on #submit
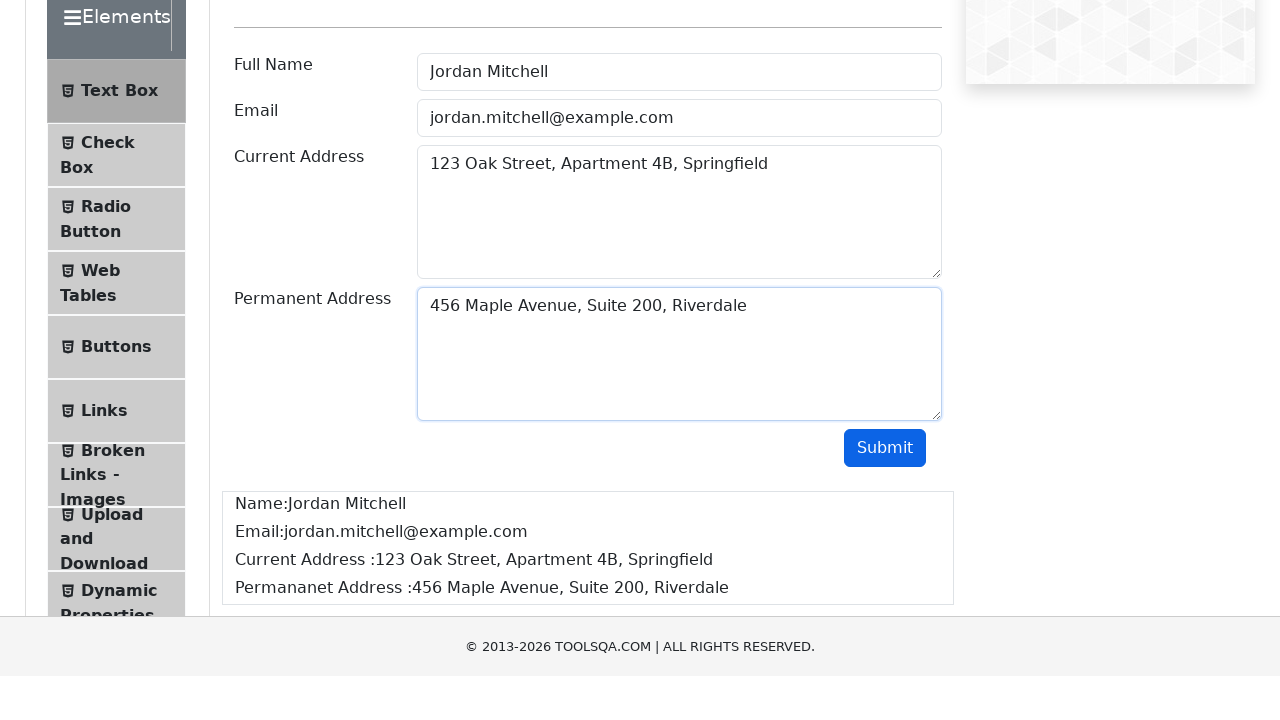

Form output appeared with name field visible
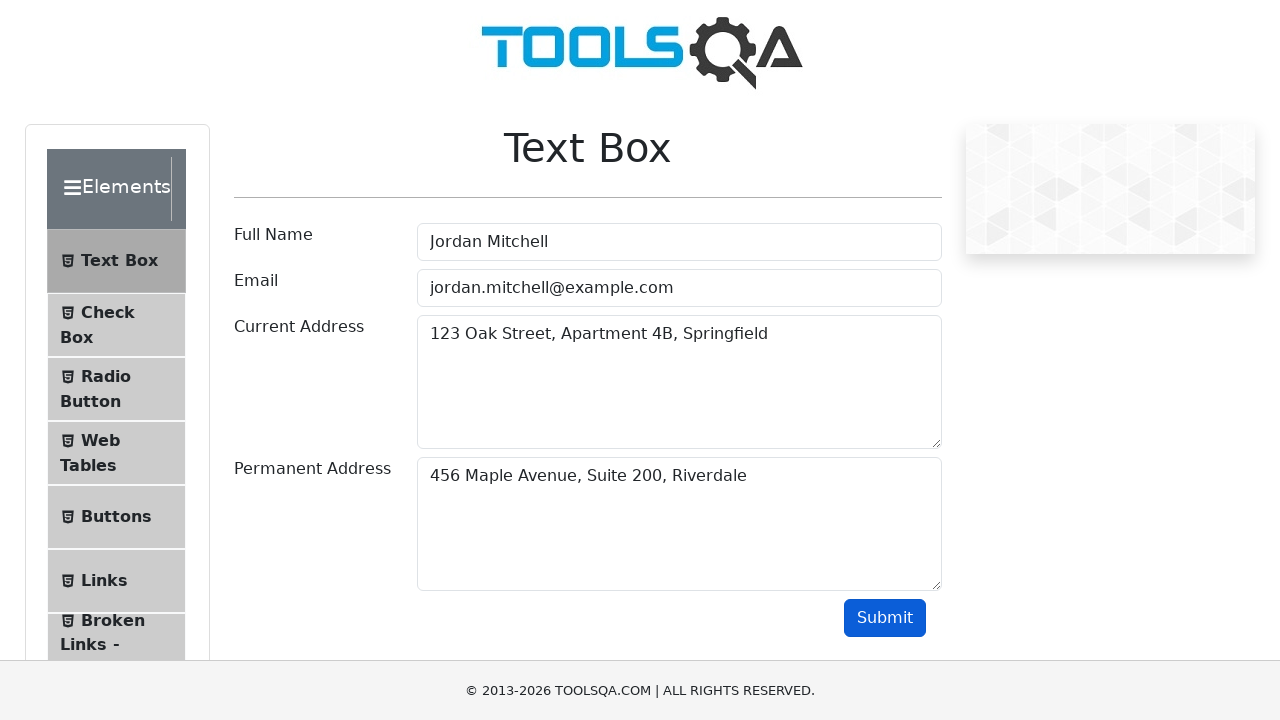

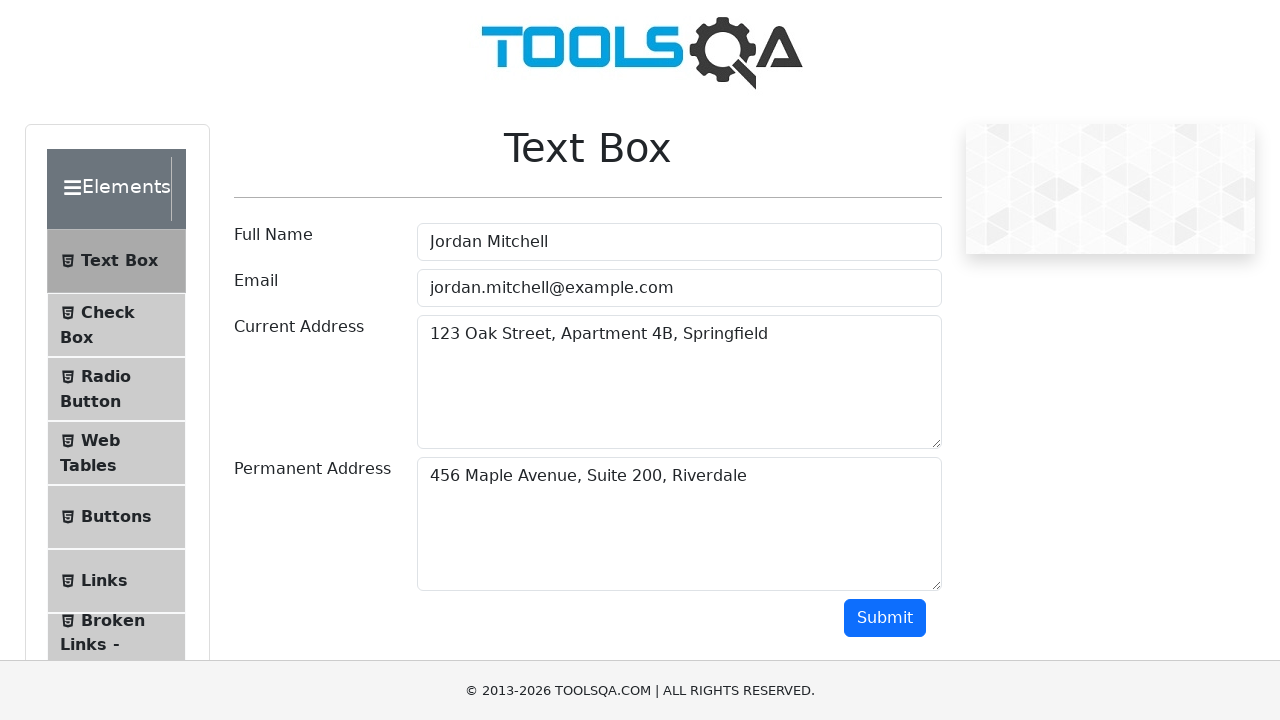